Tests selecting an option from a dropdown and verifying the selected value by choosing 'Orange' from a fruits dropdown.

Starting URL: https://letcode.in/dropdowns

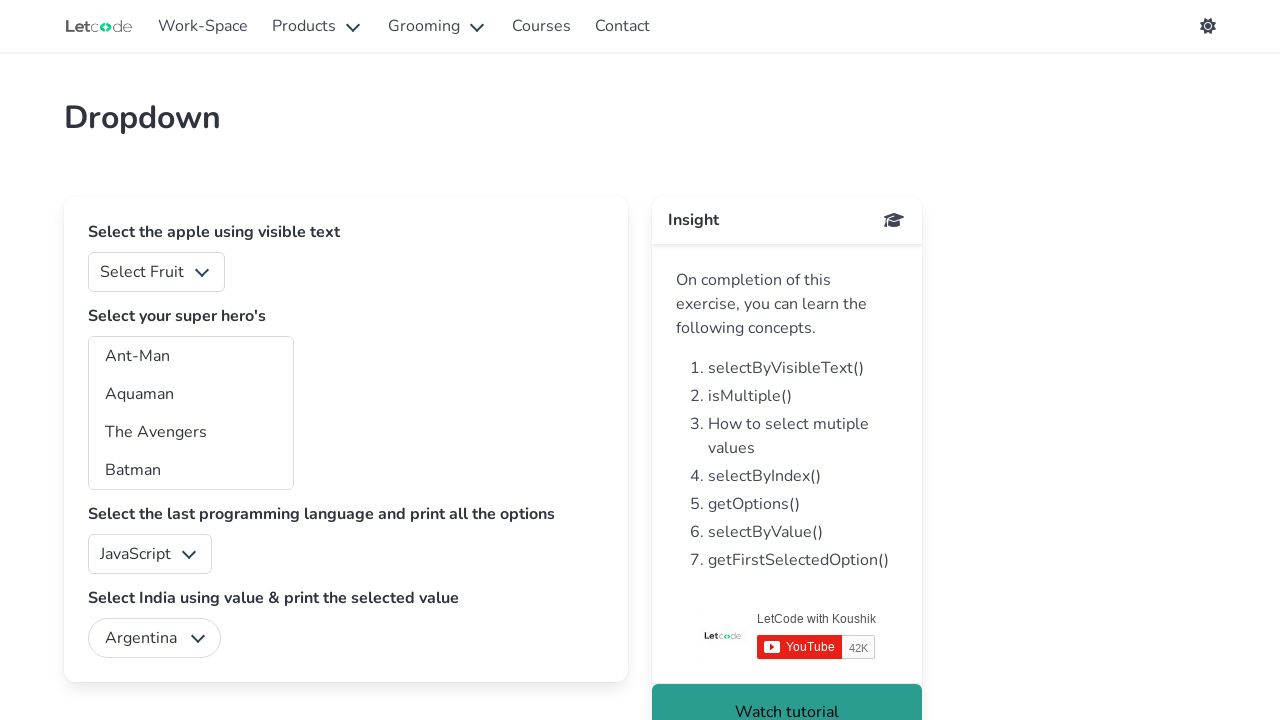

Selected 'Orange' from the fruits dropdown on select#fruits
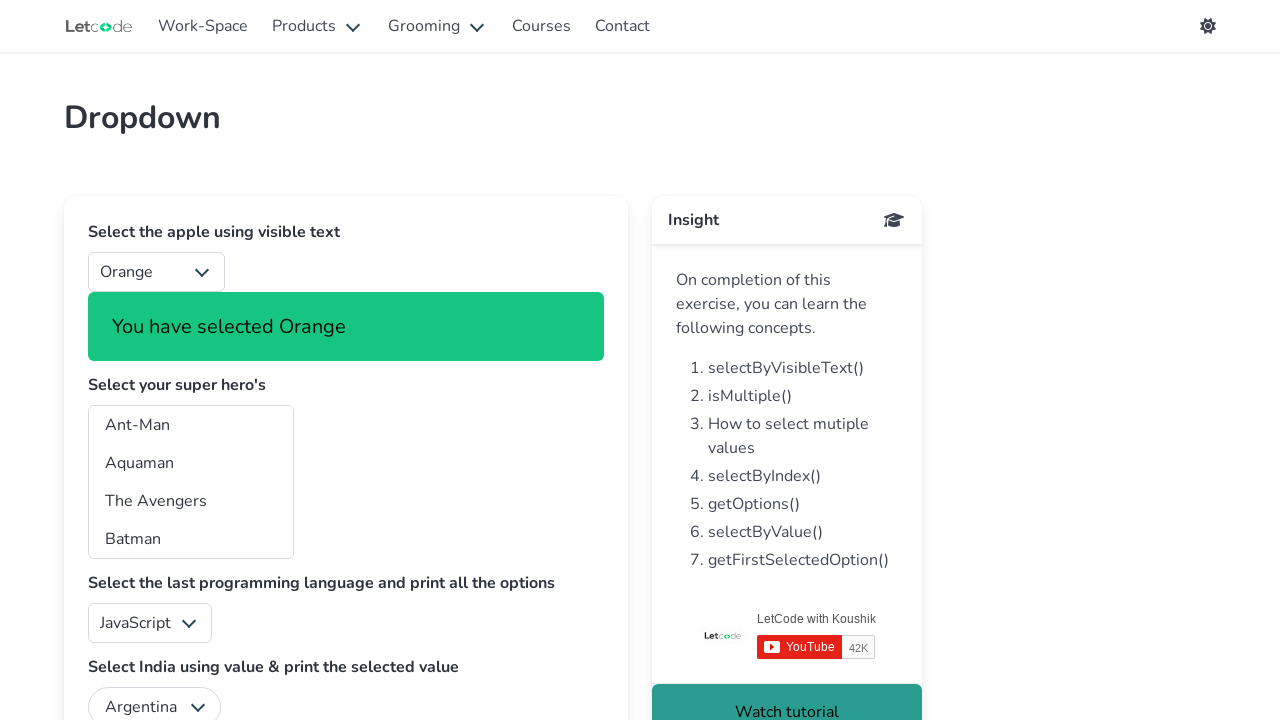

Retrieved selected value from dropdown
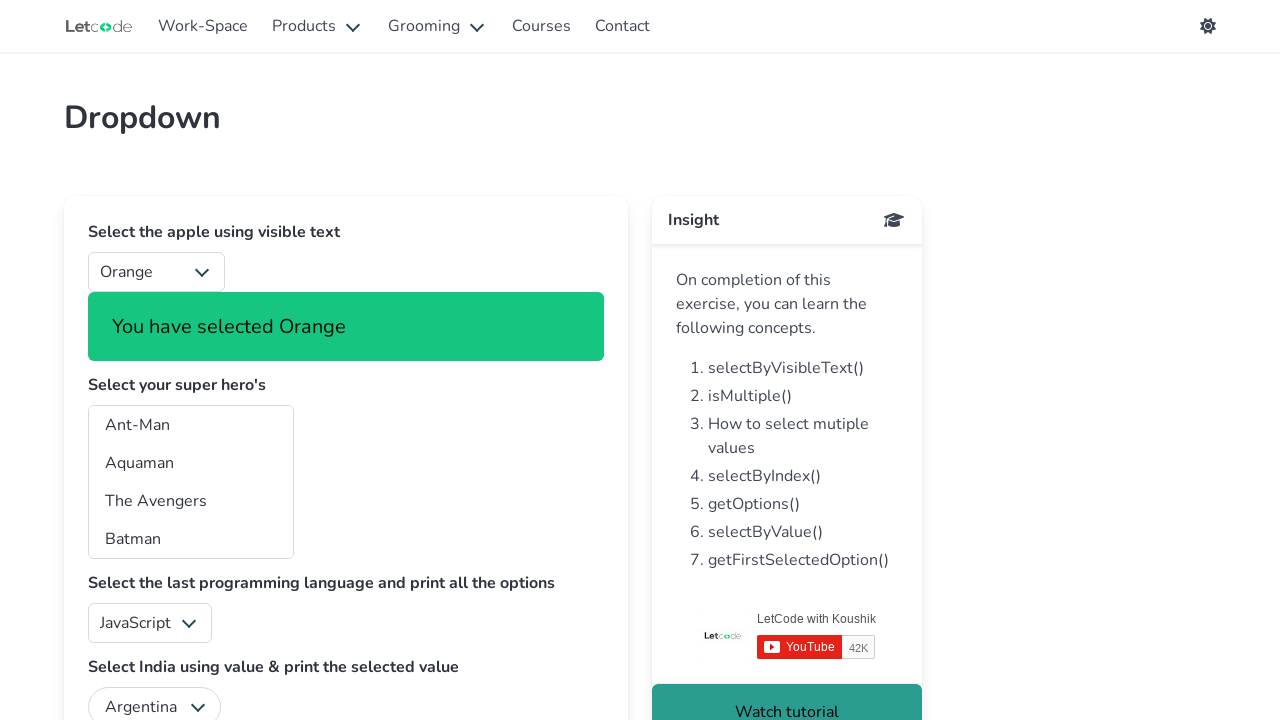

Verified selected value is '2' for Orange option
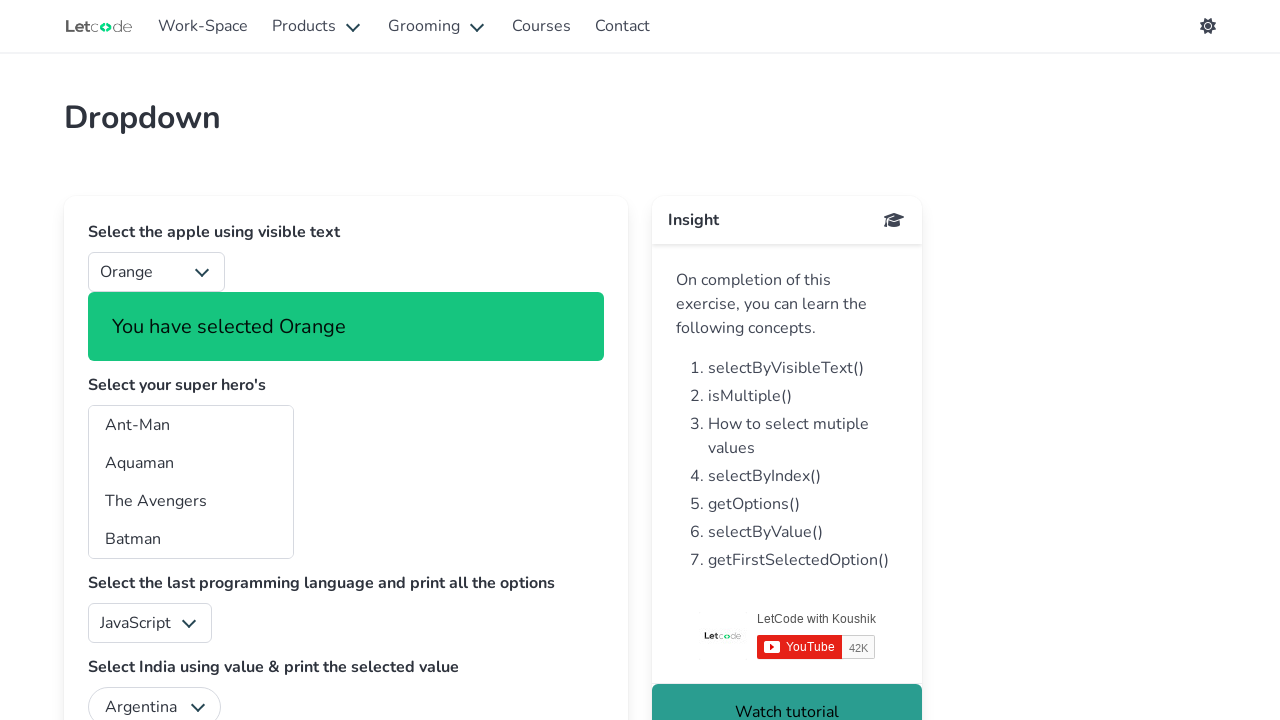

Waited 1 second to observe the selection
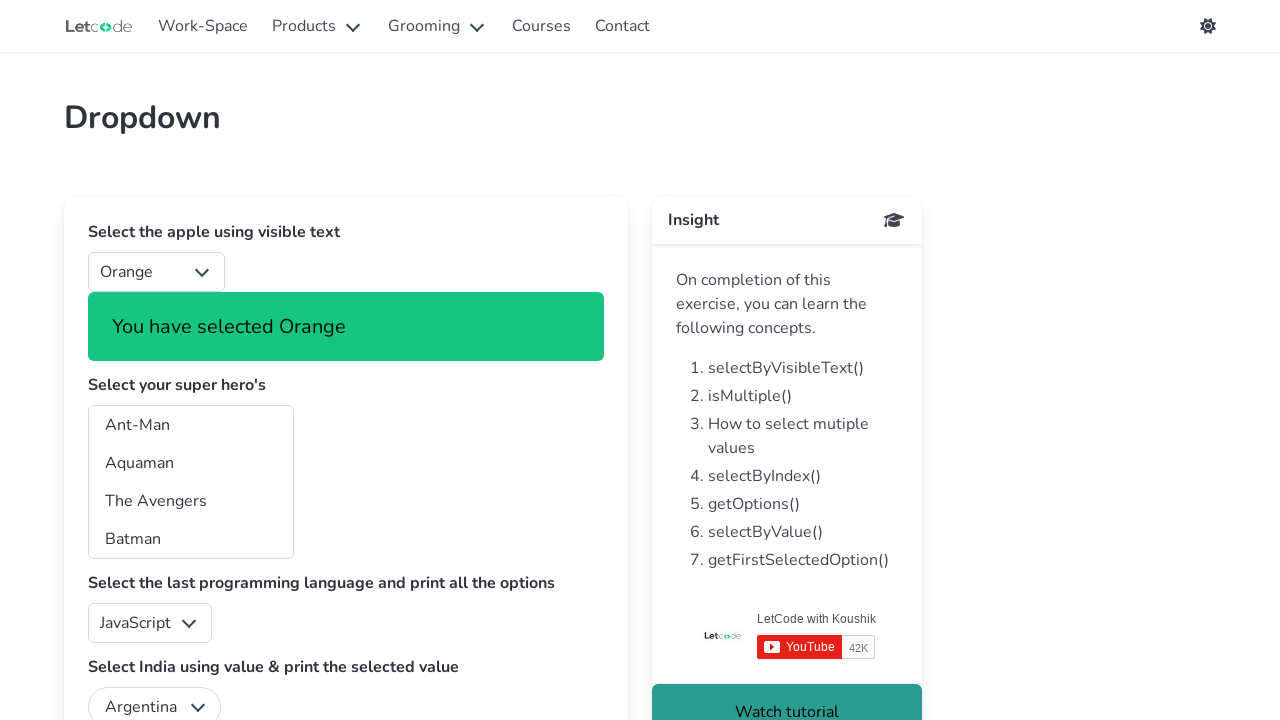

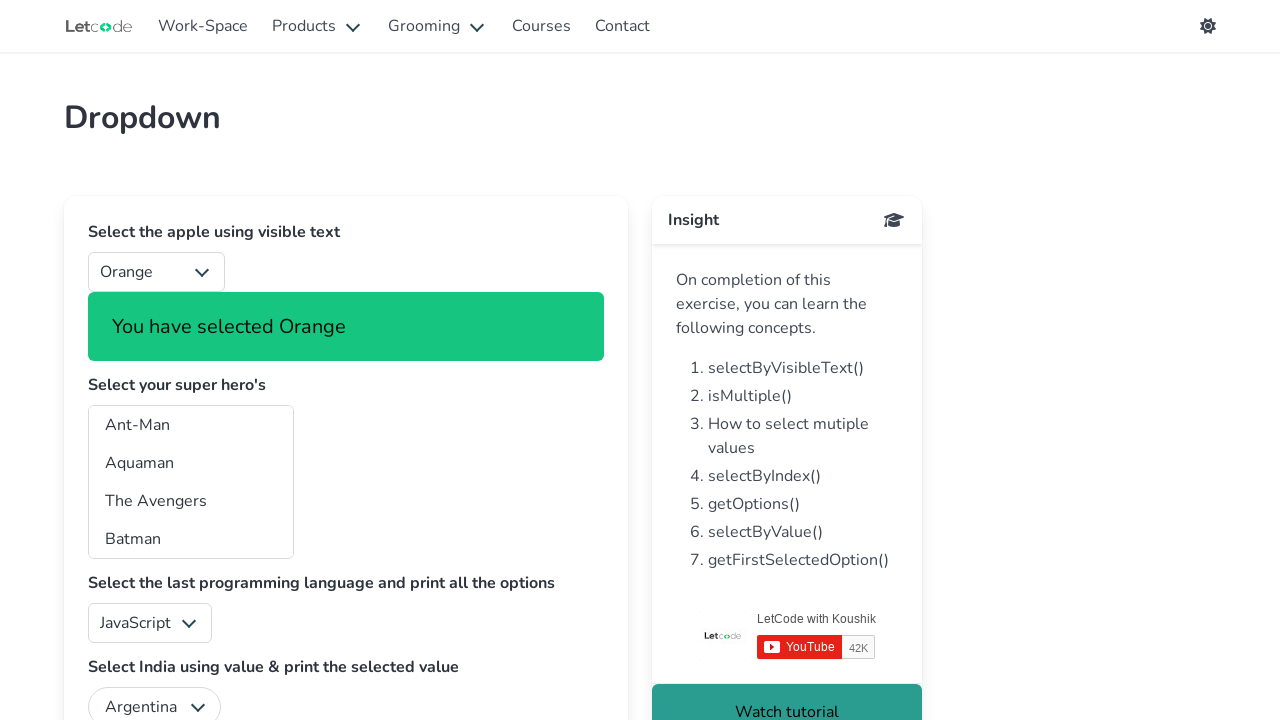